Tests the text input functionality on UI Testing Playground by entering text into an input field and clicking a button, then verifying the button text updates to match the input.

Starting URL: http://uitestingplayground.com/textinput

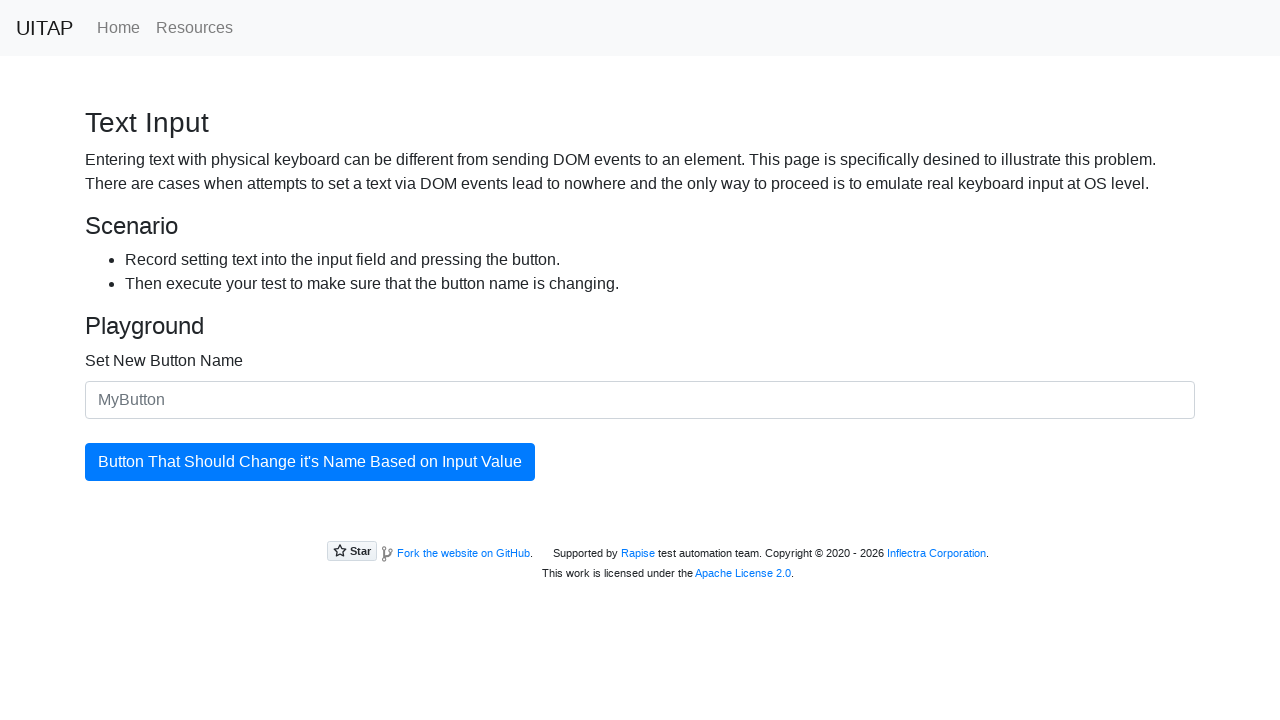

Waited for text input field '#newButtonName' to be present
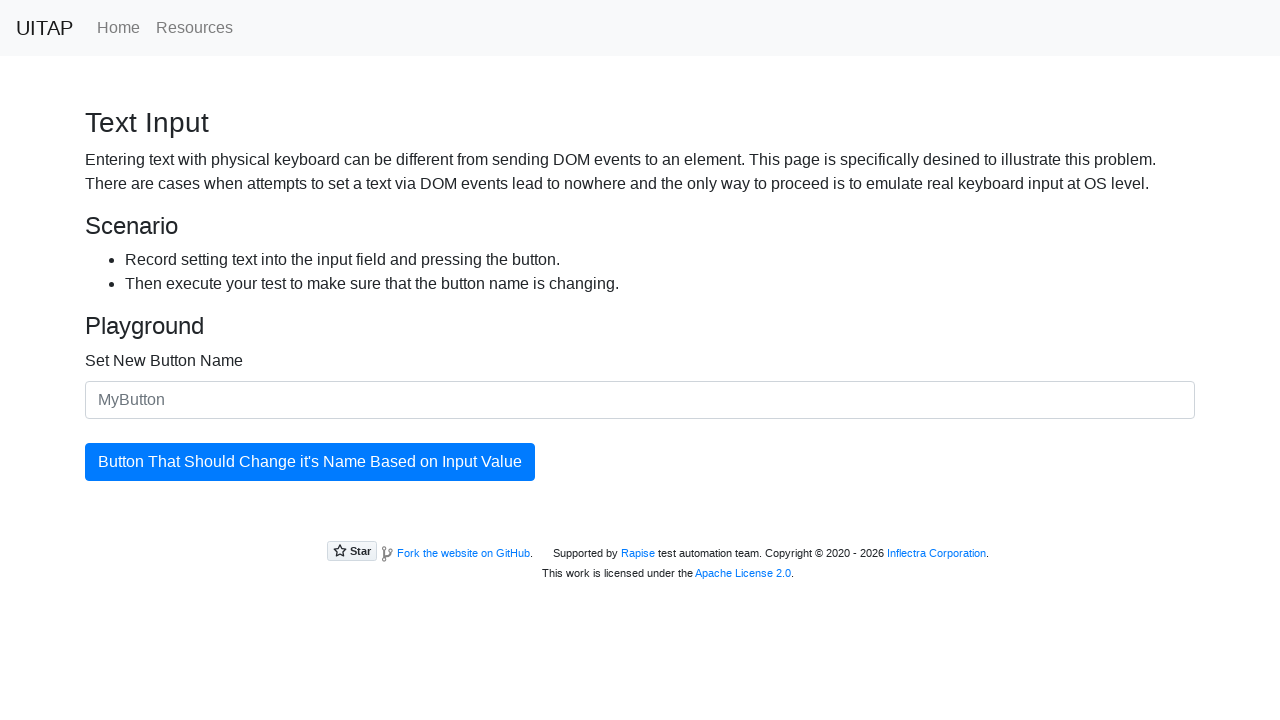

Filled text input field with 'SkyPro' on #newButtonName
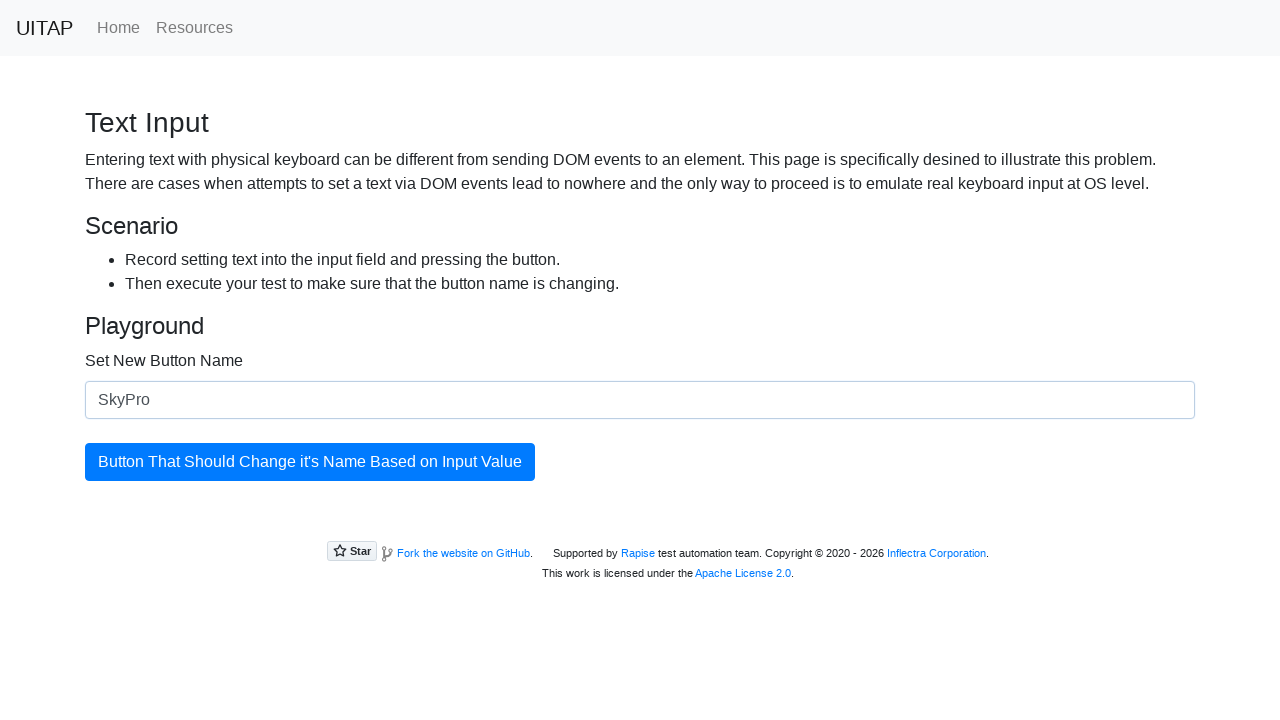

Clicked the button to update its text at (310, 462) on #updatingButton
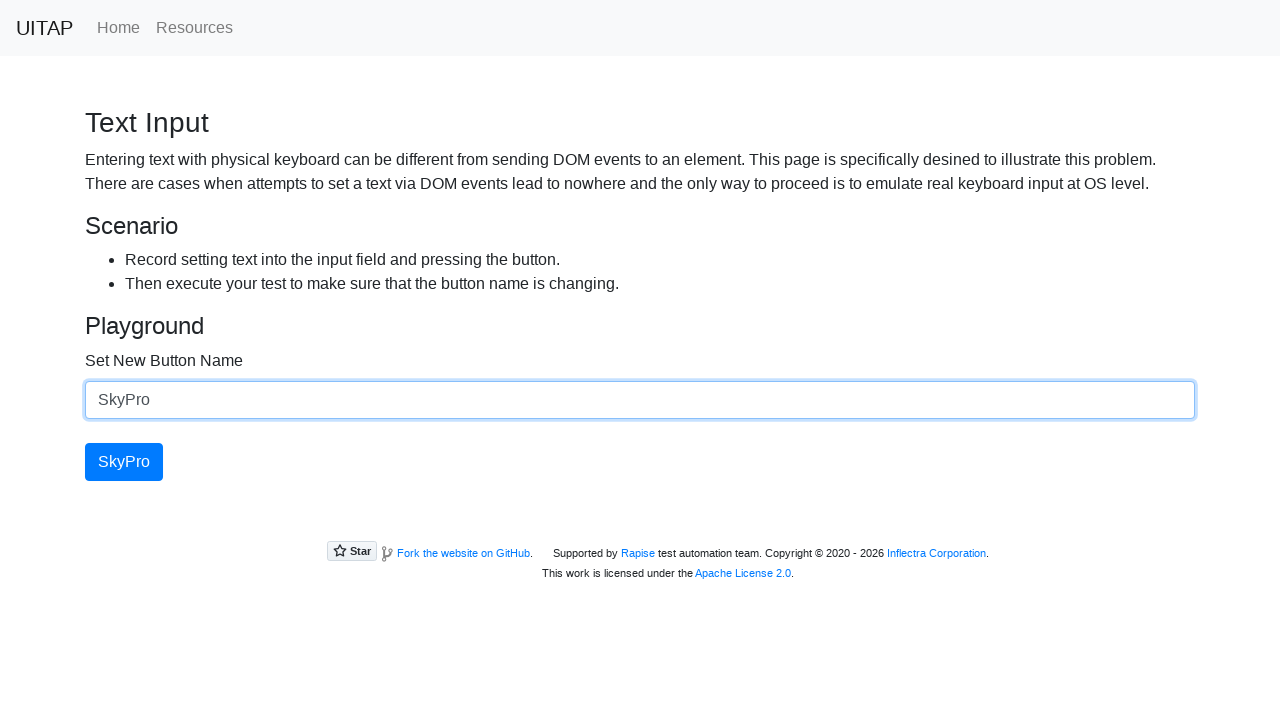

Button text successfully updated to 'SkyPro'
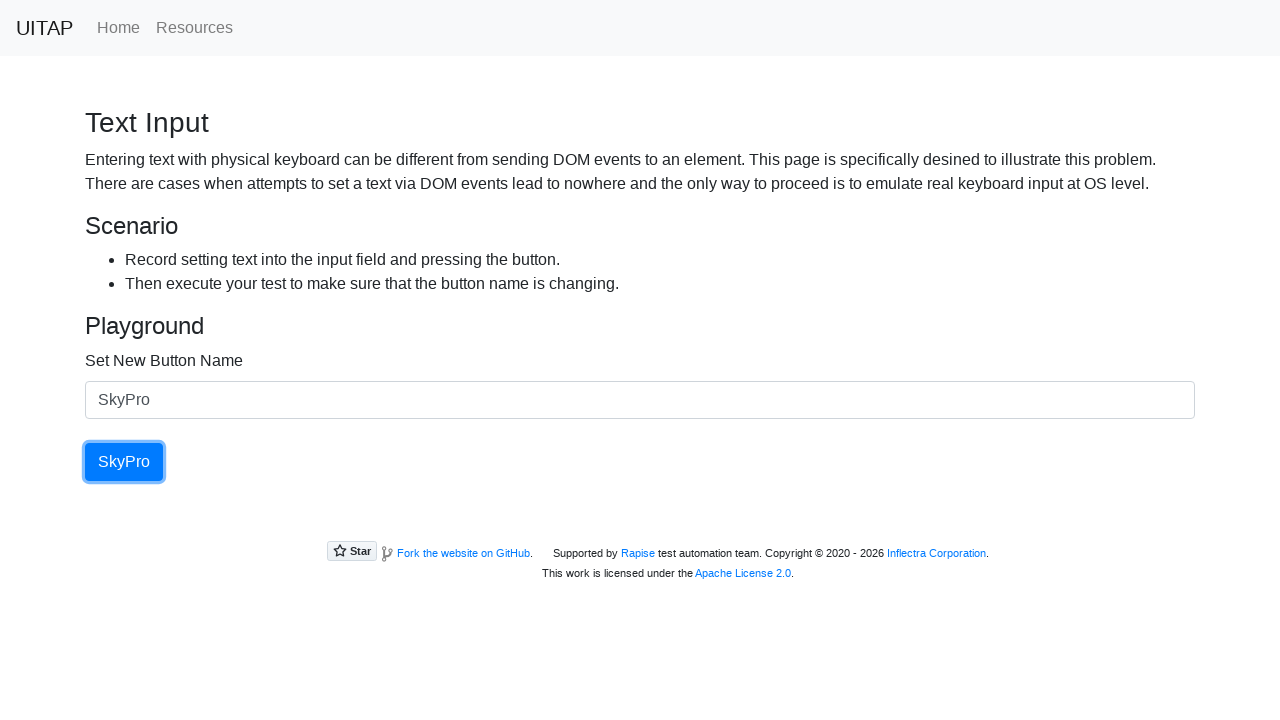

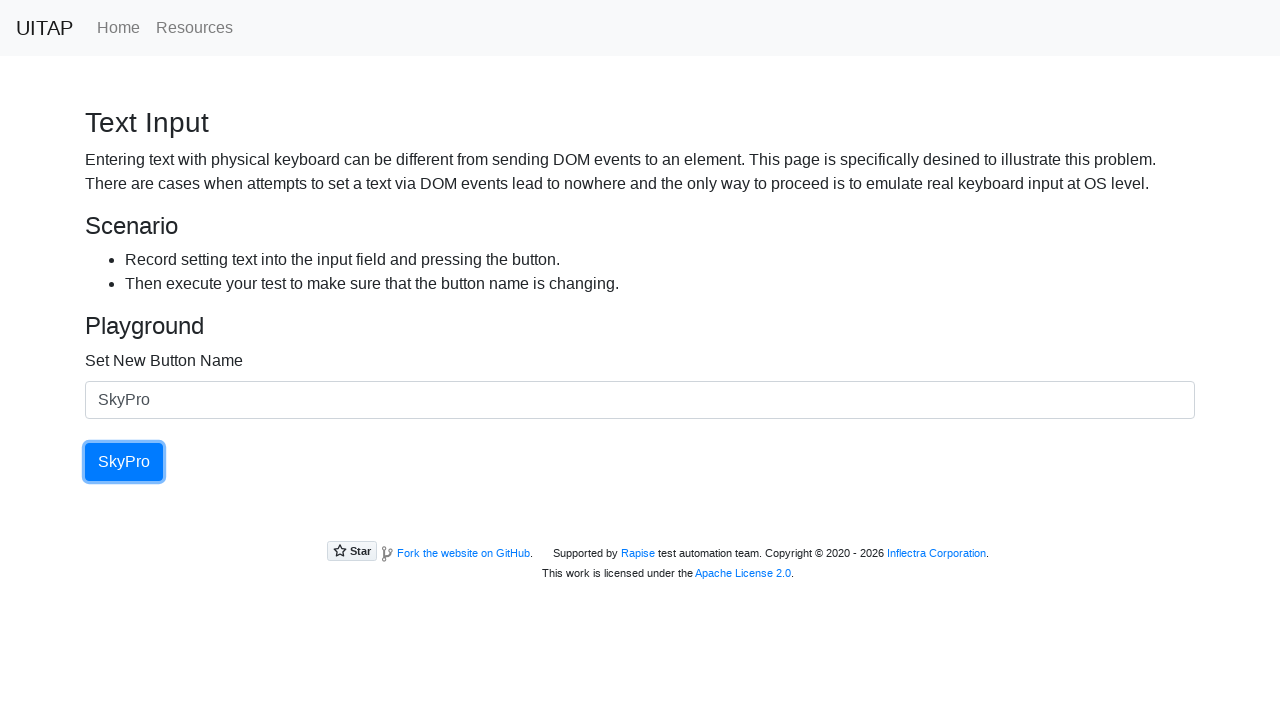